Tests horizontal slider functionality by navigating to the slider page, setting the slider to different values (0.5, 2.5, 5), and verifying the displayed value updates correctly.

Starting URL: http://the-internet.herokuapp.com/

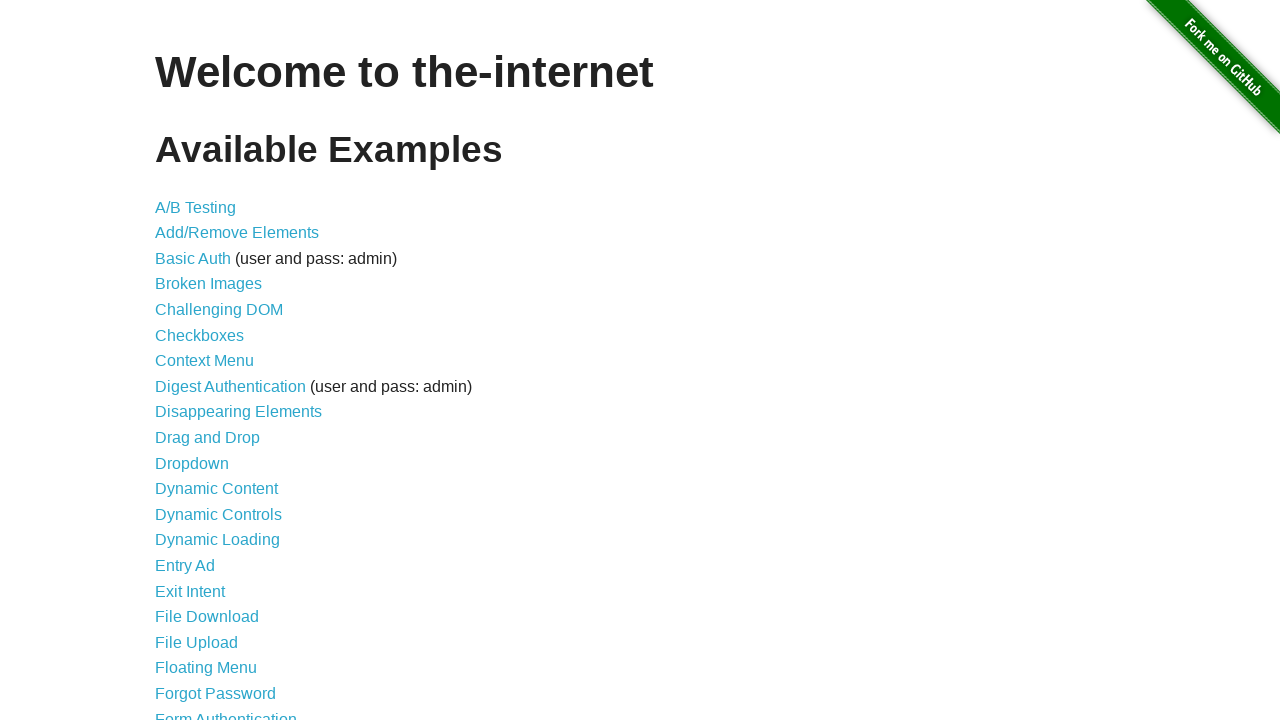

Clicked on the Horizontal Slider link at (214, 361) on text=Horizontal Slider
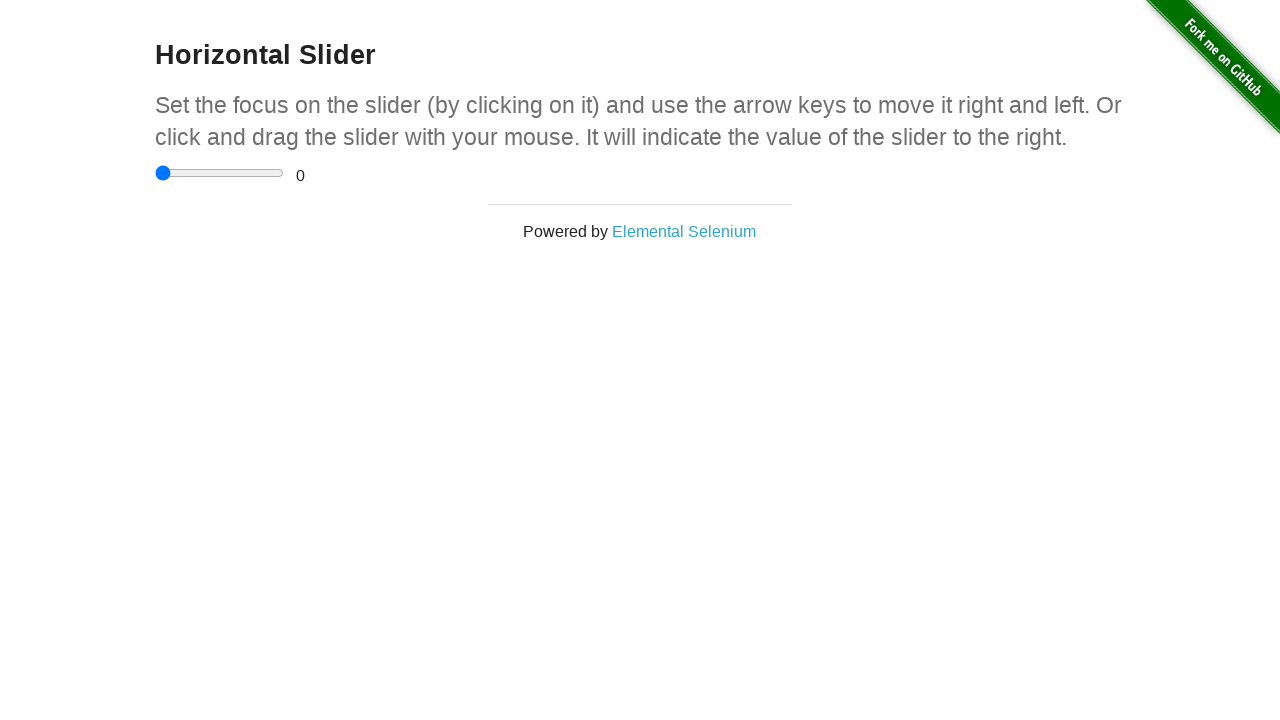

Slider page loaded and range input element is visible
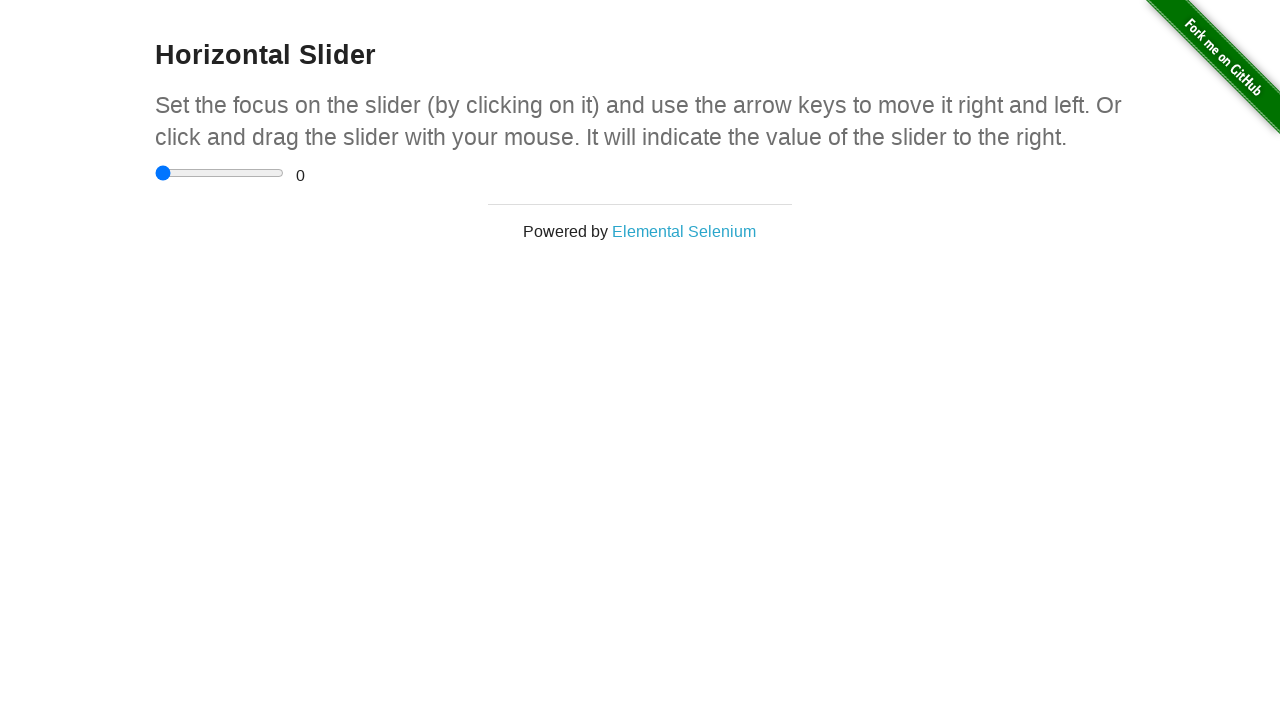

Set slider value to 0.5 on input[type='range']
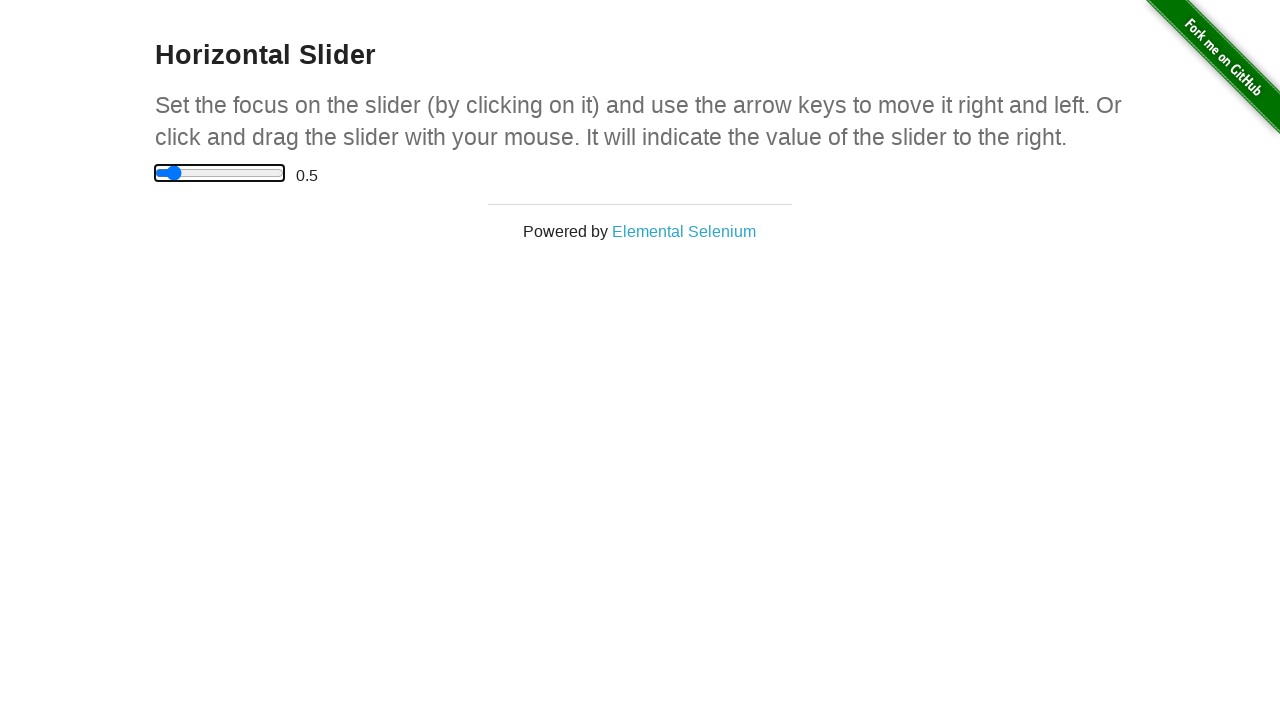

Triggered change event on slider
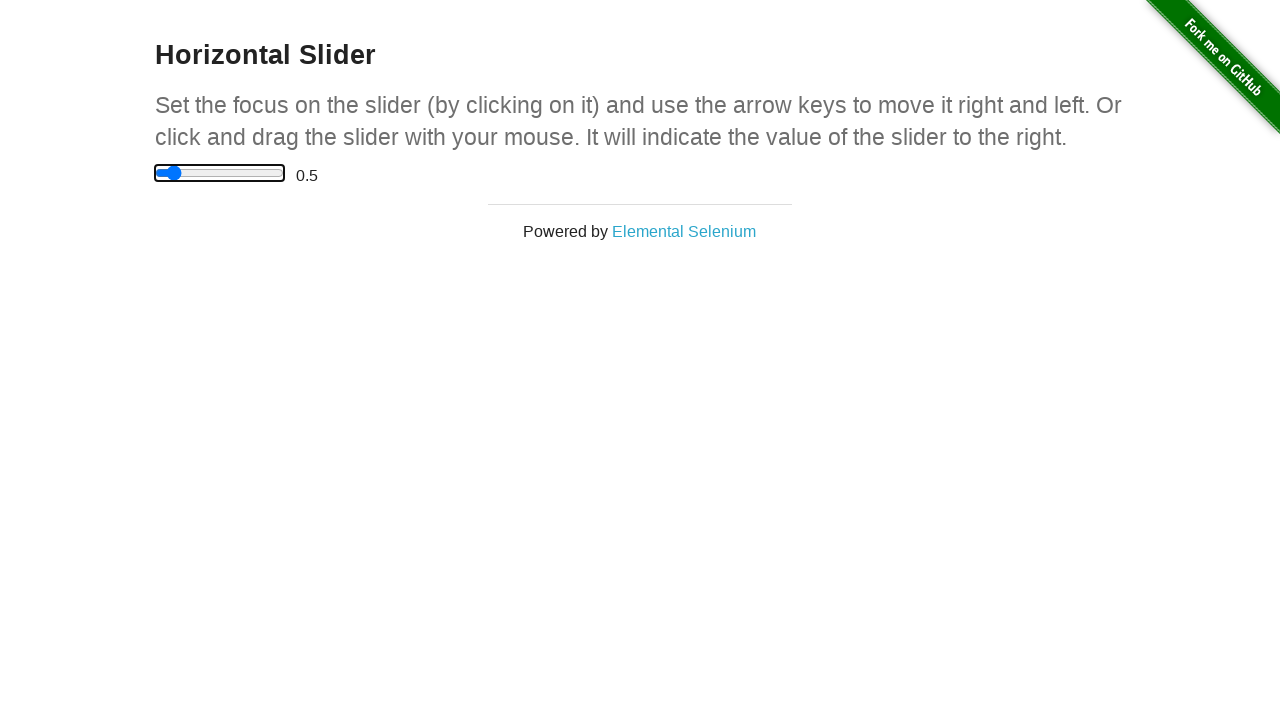

Waiting for range display element to be visible
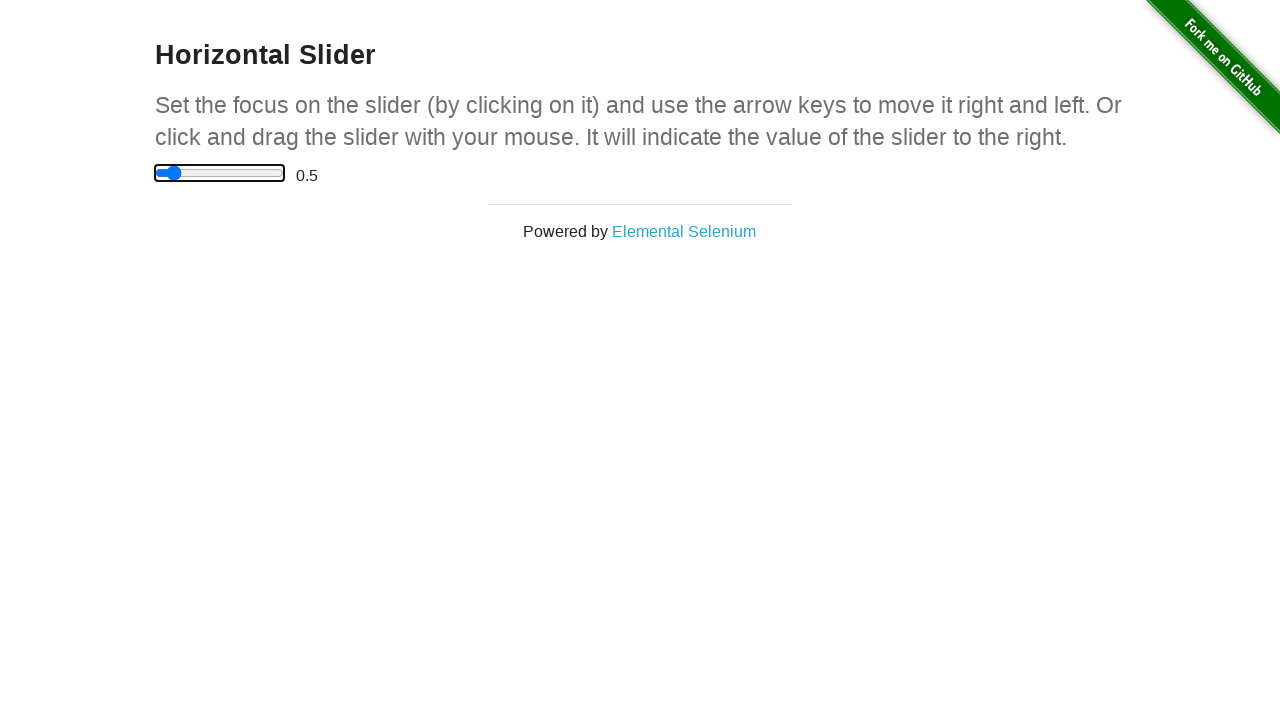

Verified slider value displays as 0.5
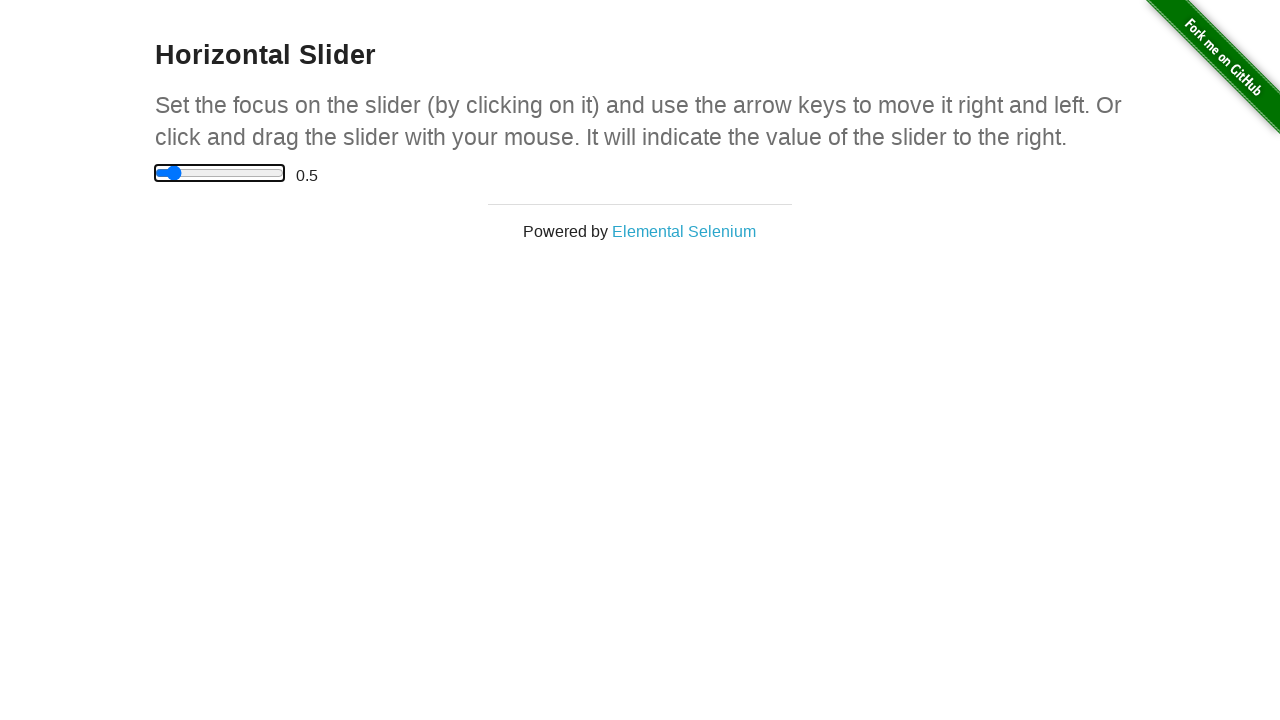

Set slider value to 2.5 on input[type='range']
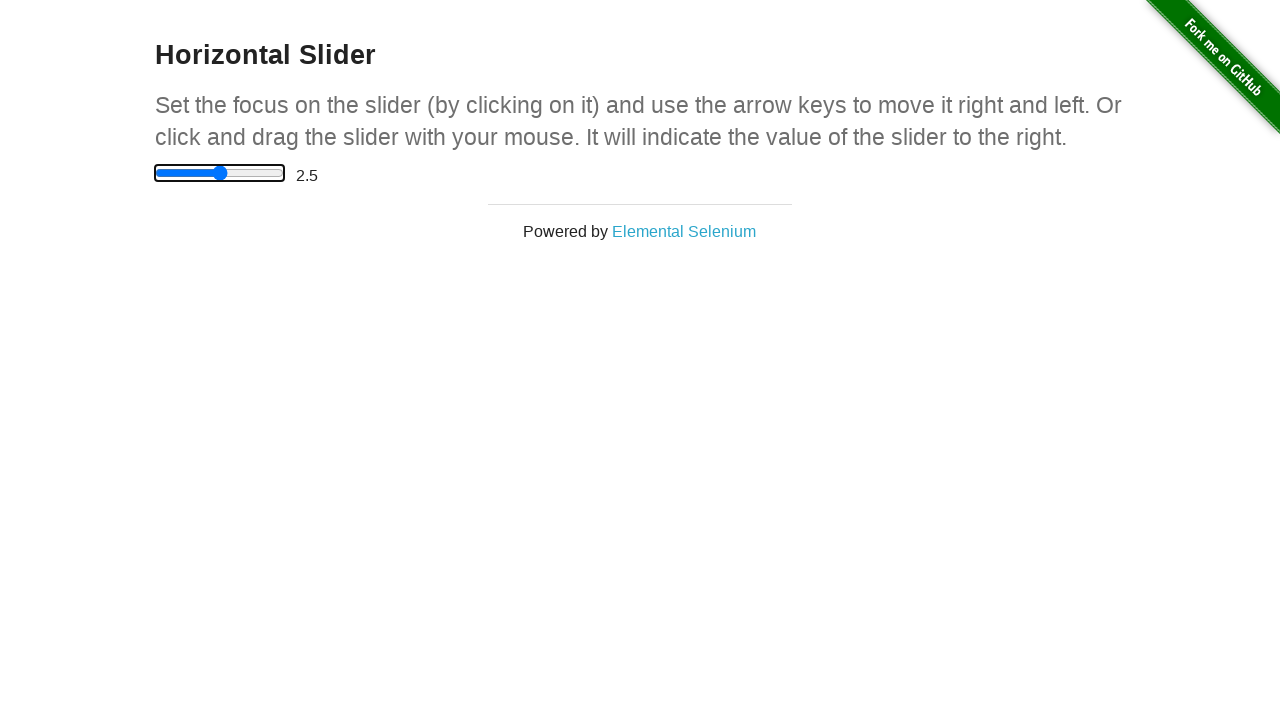

Triggered change event on slider
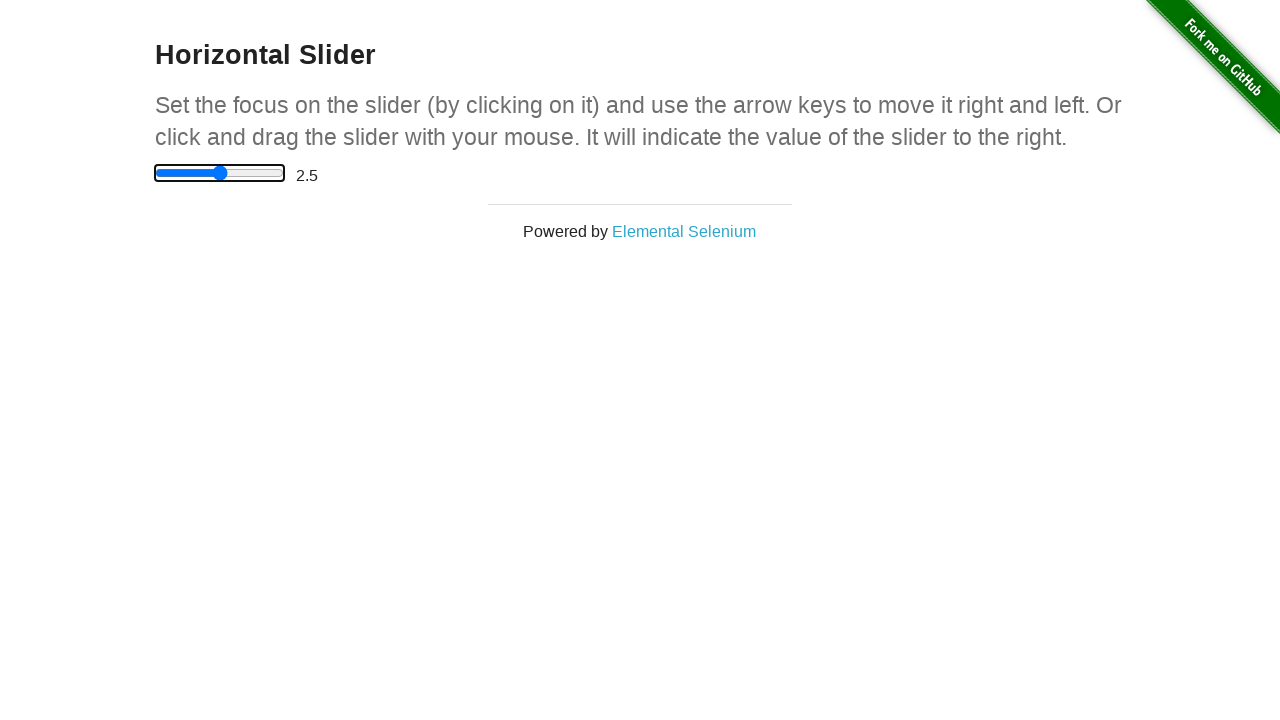

Verified slider value displays as 2.5
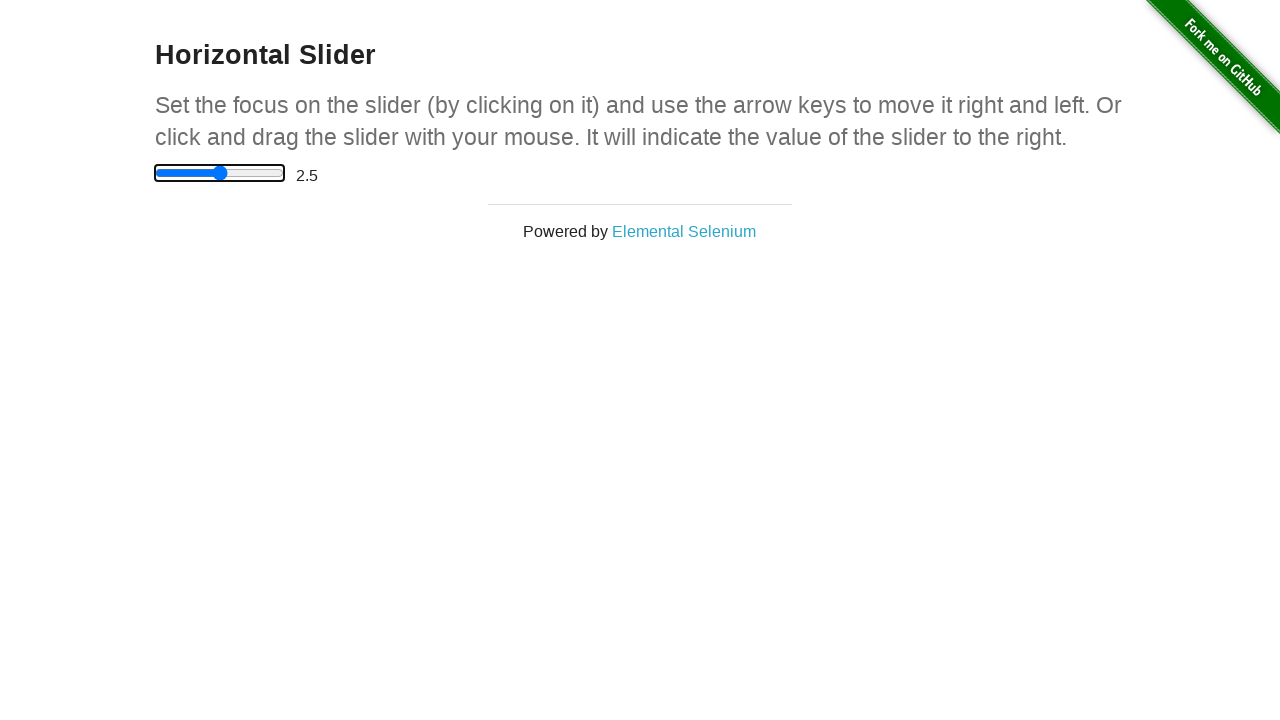

Set slider value to 5 on input[type='range']
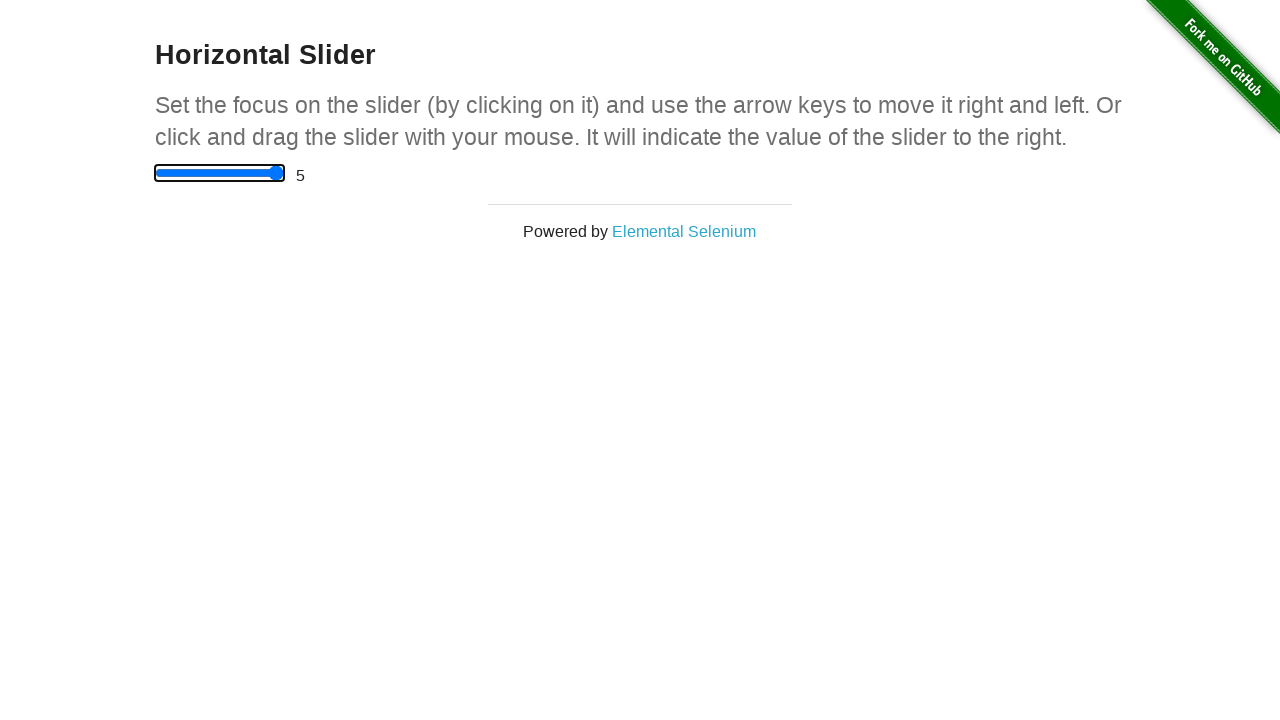

Triggered change event on slider
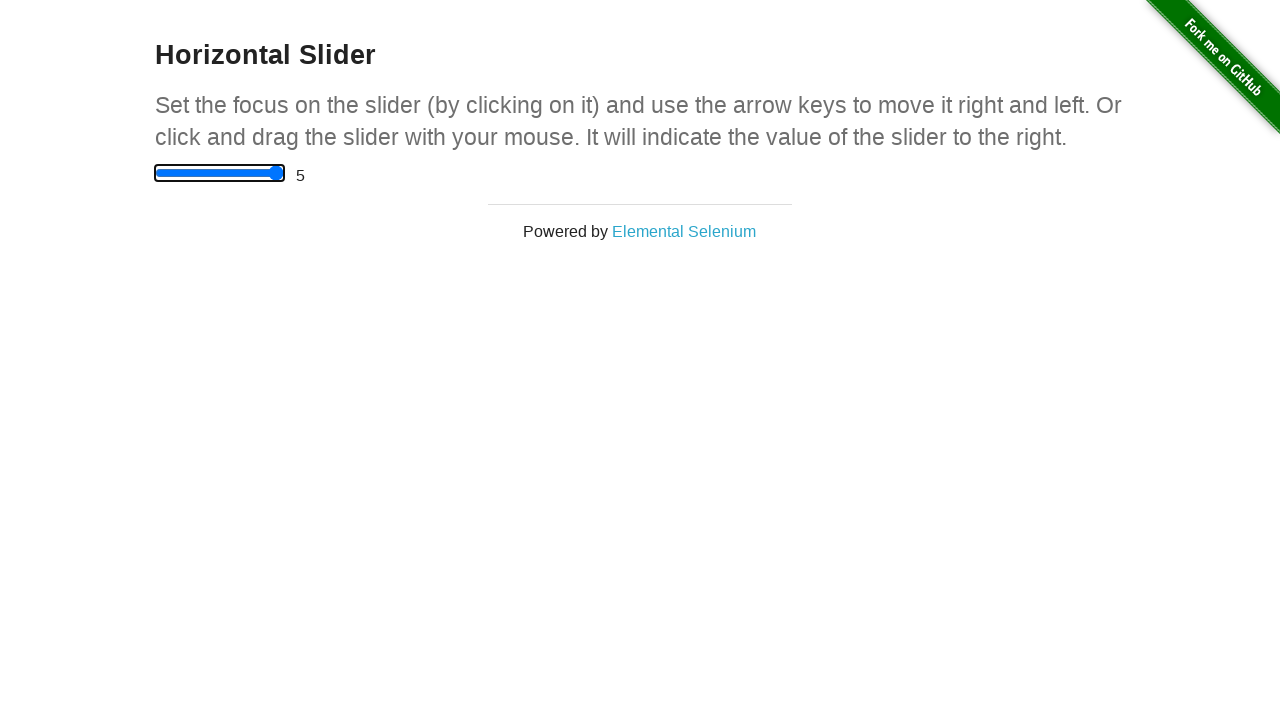

Verified slider value displays as 5
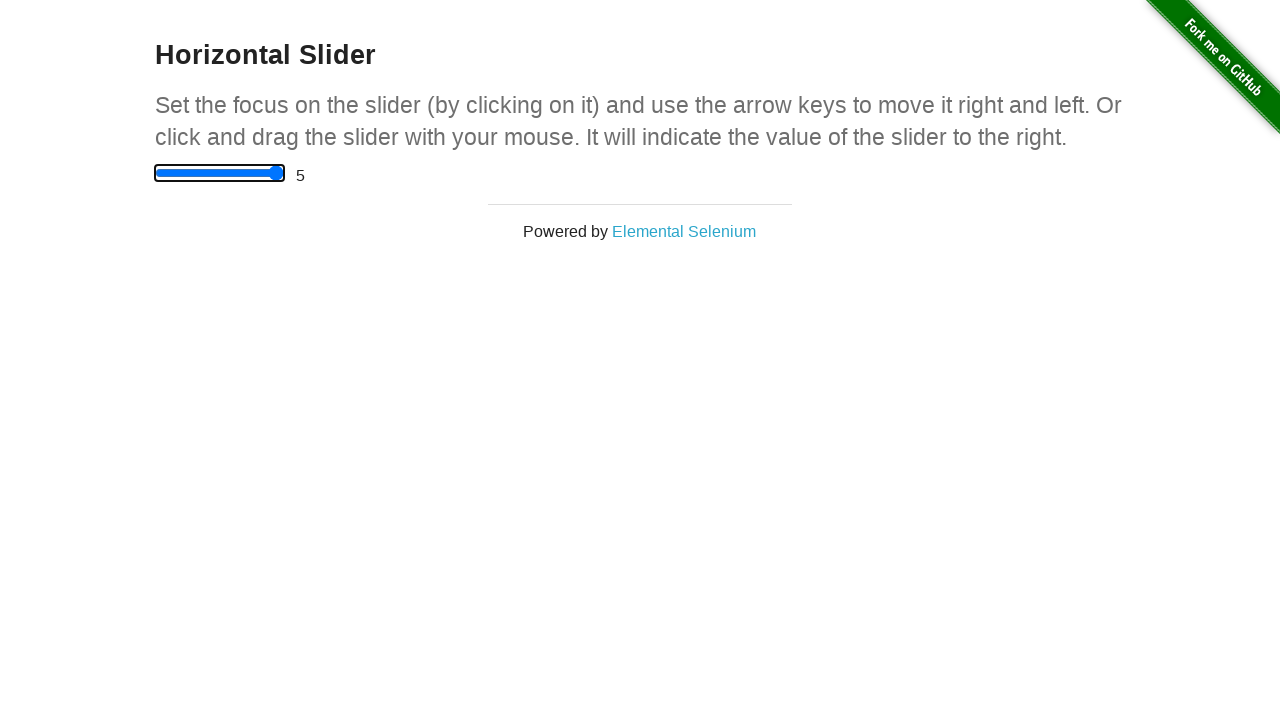

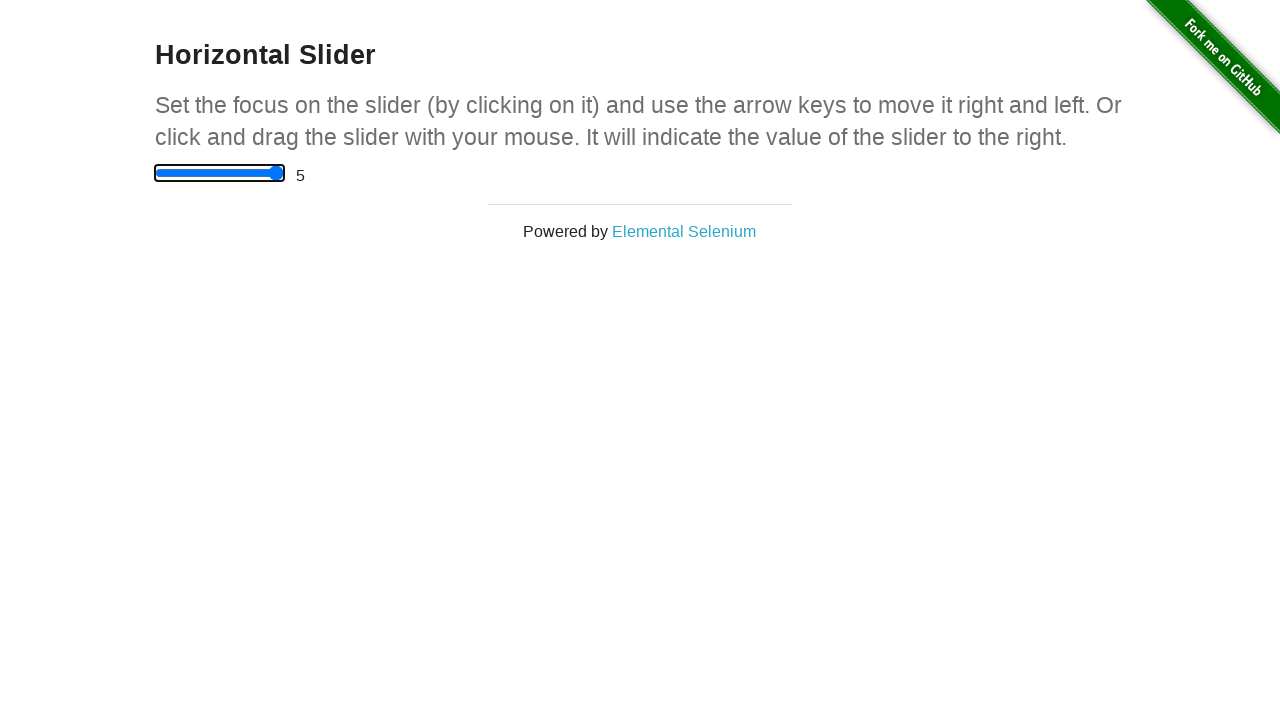